Tests the Double Click Me button functionality by double-clicking it and verifying the double click message appears while the dynamic click message does not.

Starting URL: https://demoqa.com/buttons

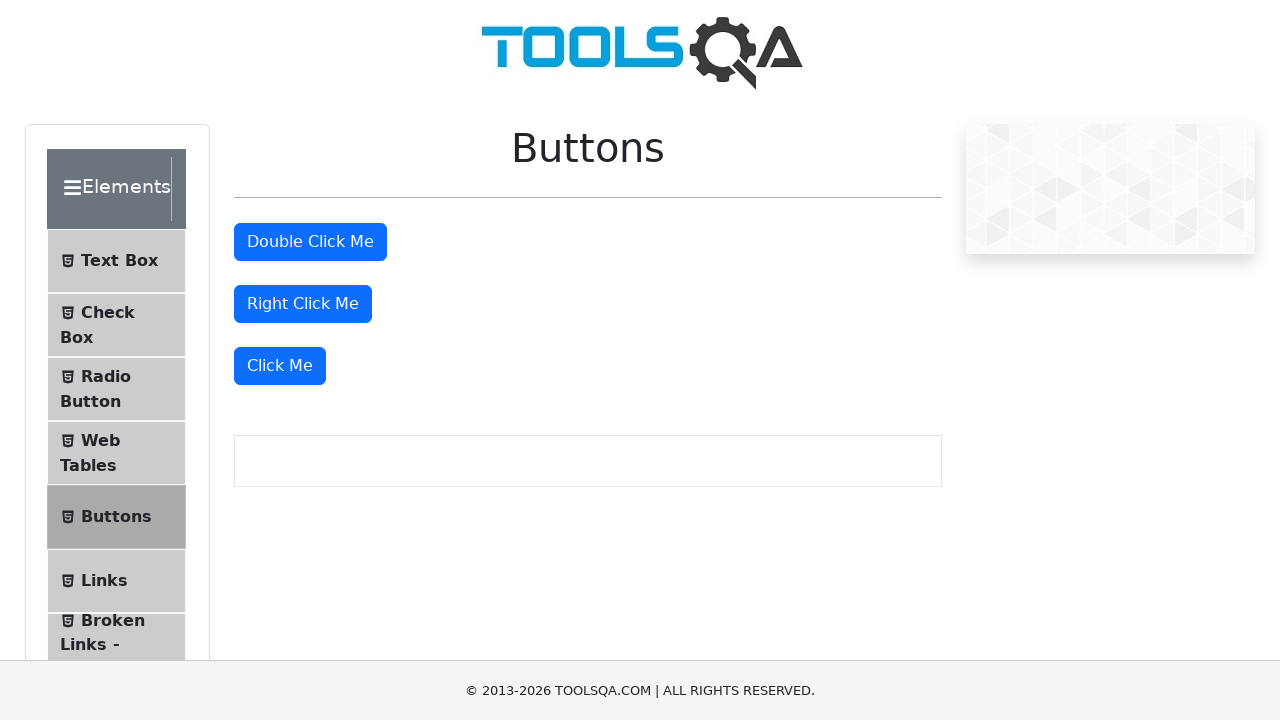

Double-clicked the 'Double Click Me' button at (310, 242) on internal:role=button[name="Double Click Me"i]
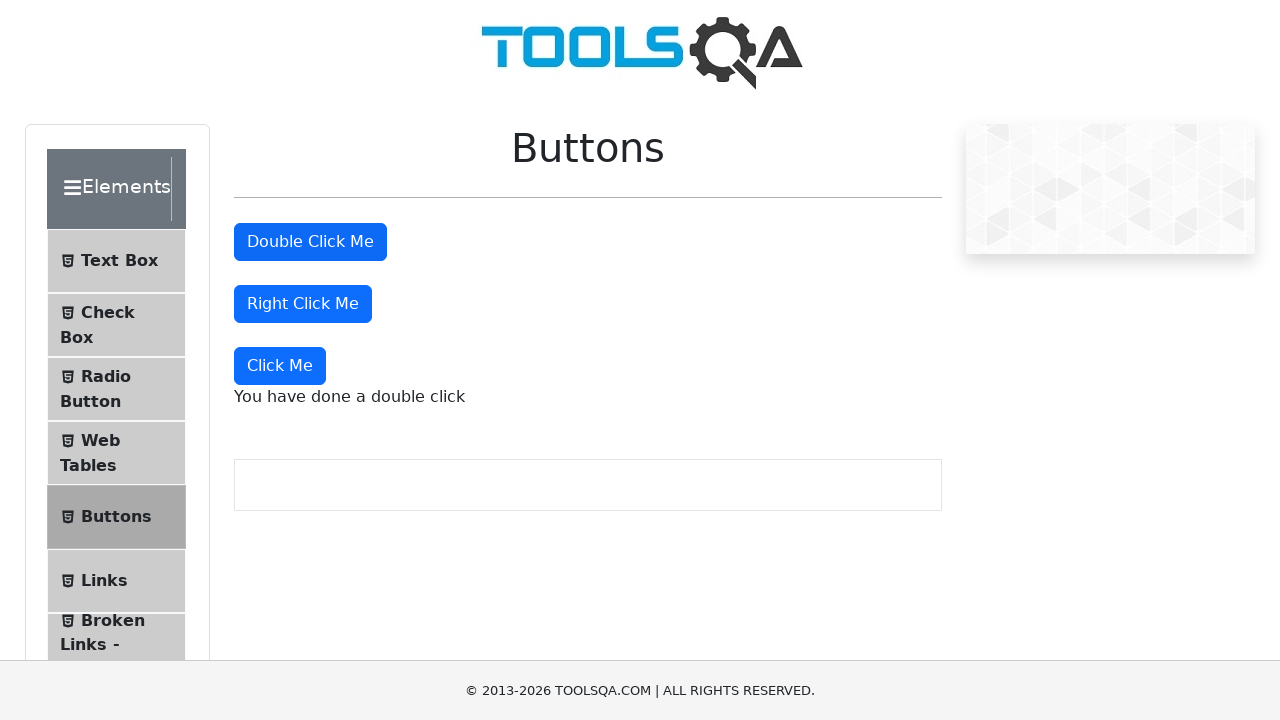

Verified that 'You have done a double click' message is visible
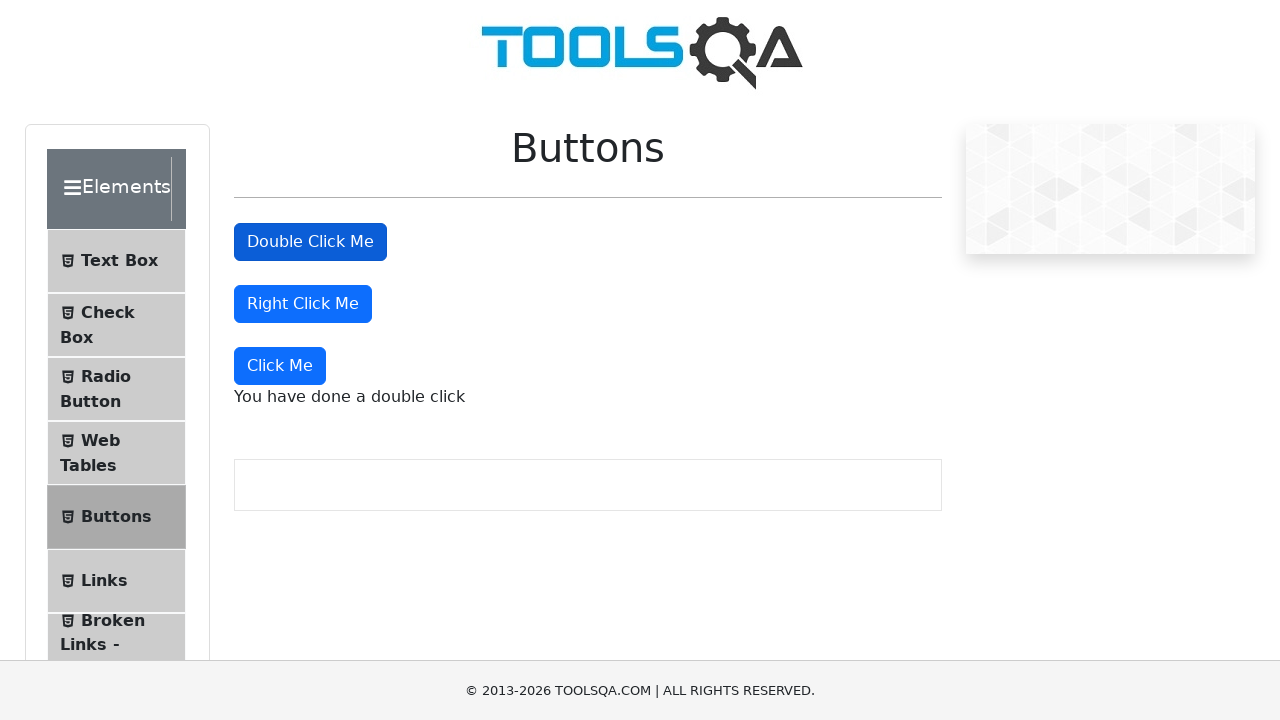

Verified that 'You have done a dynamic click' message is not visible
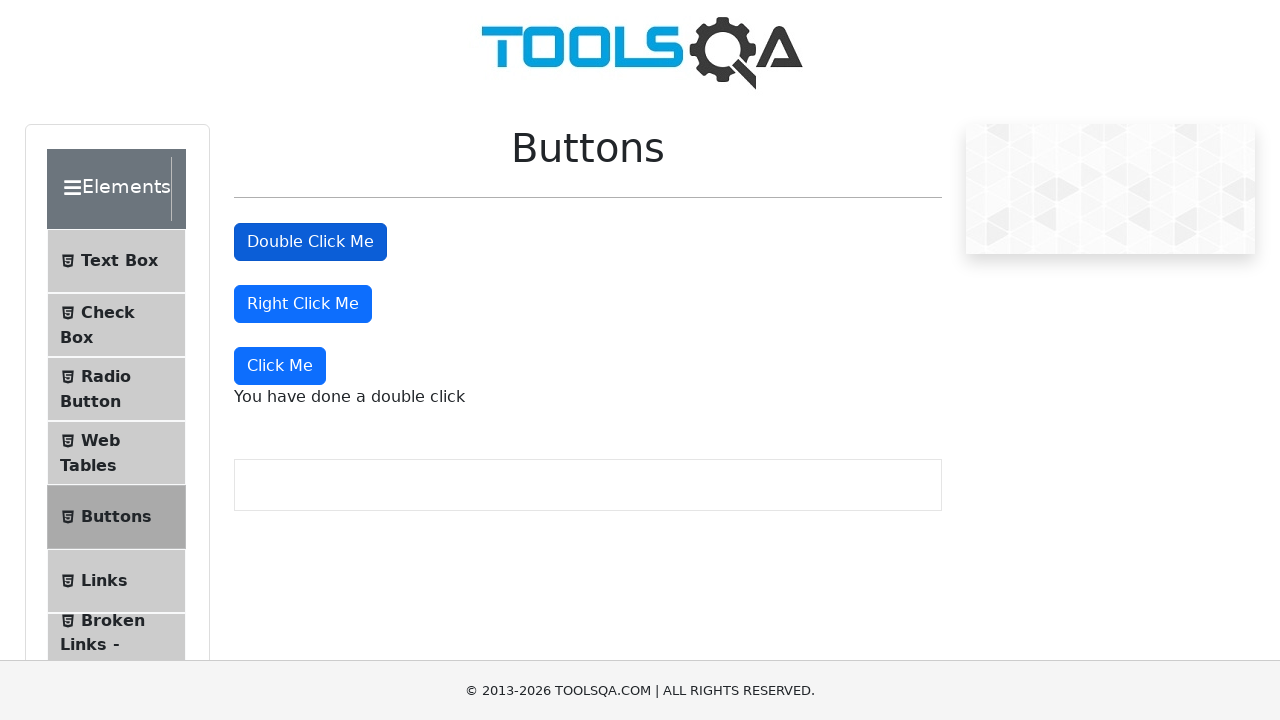

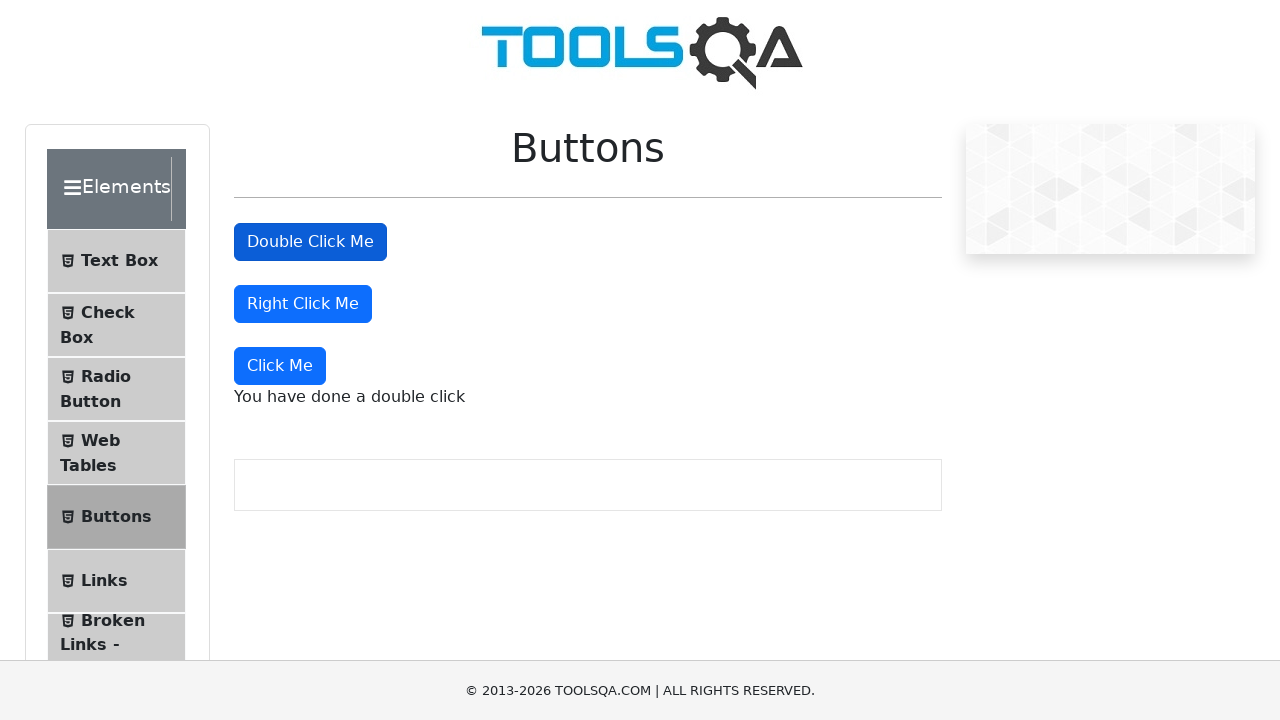